Tests that the Clear completed button displays correct text when items are completed

Starting URL: https://demo.playwright.dev/todomvc

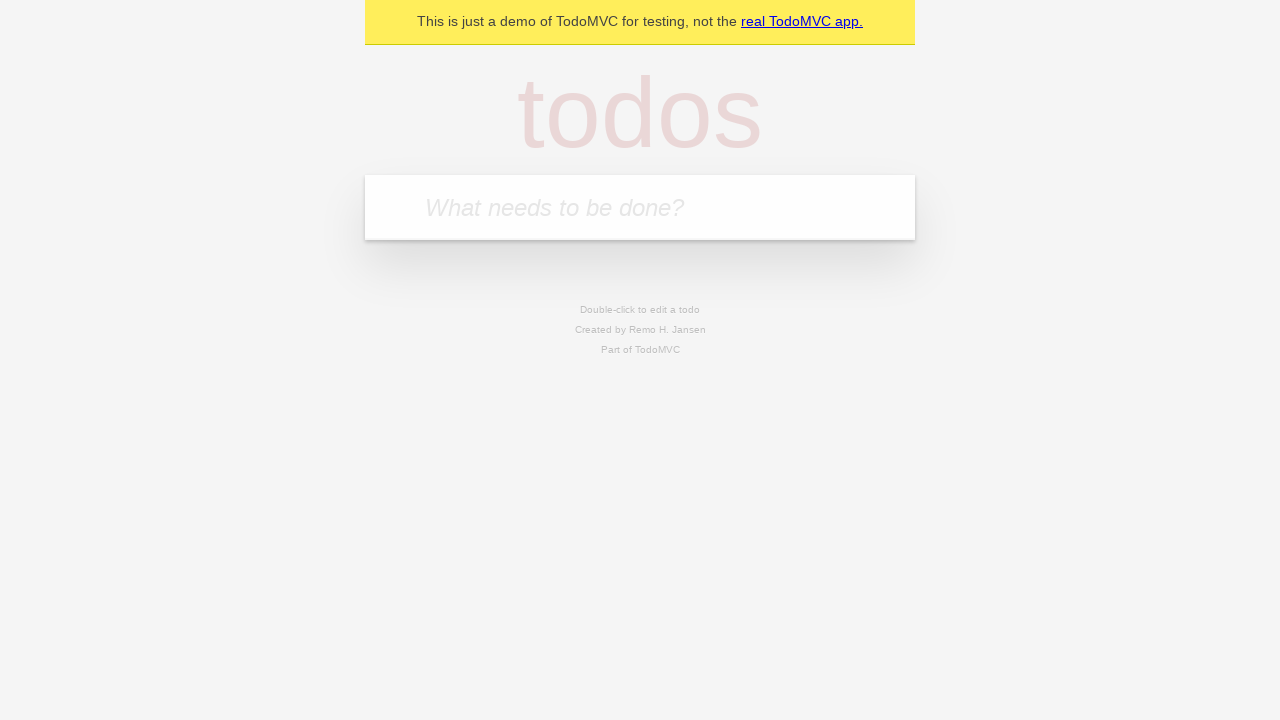

Filled todo input with 'buy some cheese' on internal:attr=[placeholder="What needs to be done?"i]
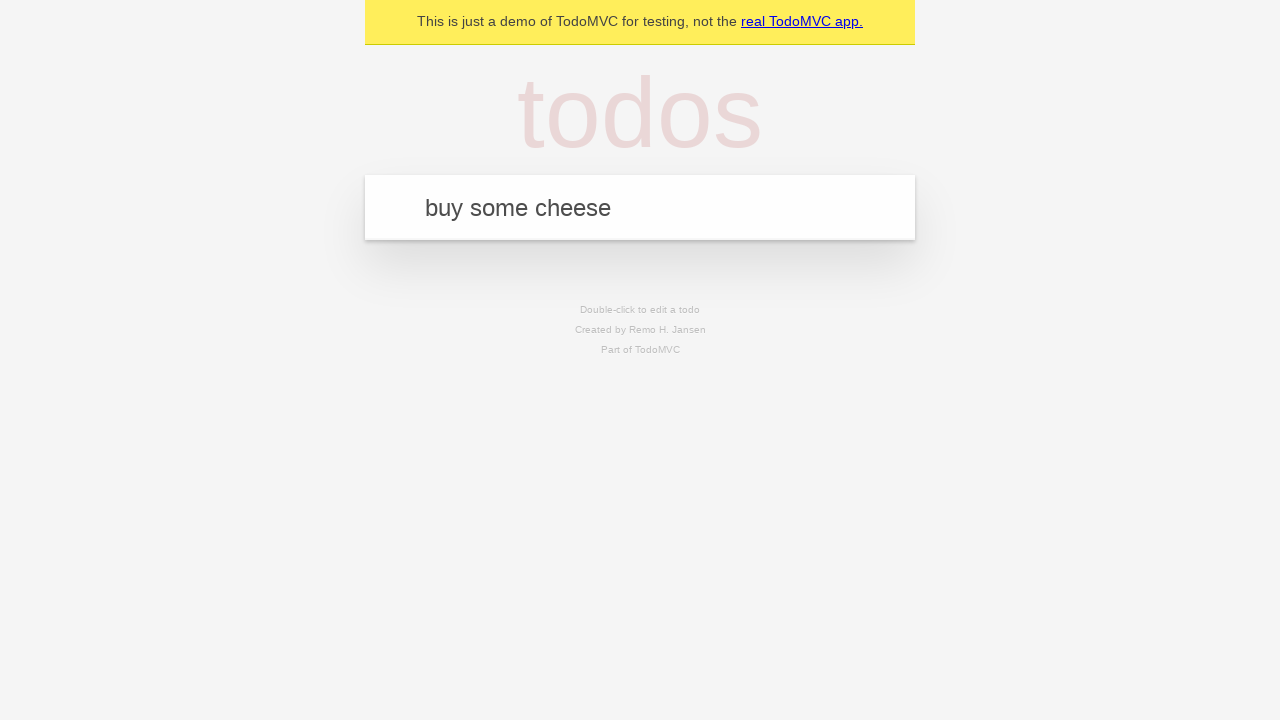

Pressed Enter to create first todo on internal:attr=[placeholder="What needs to be done?"i]
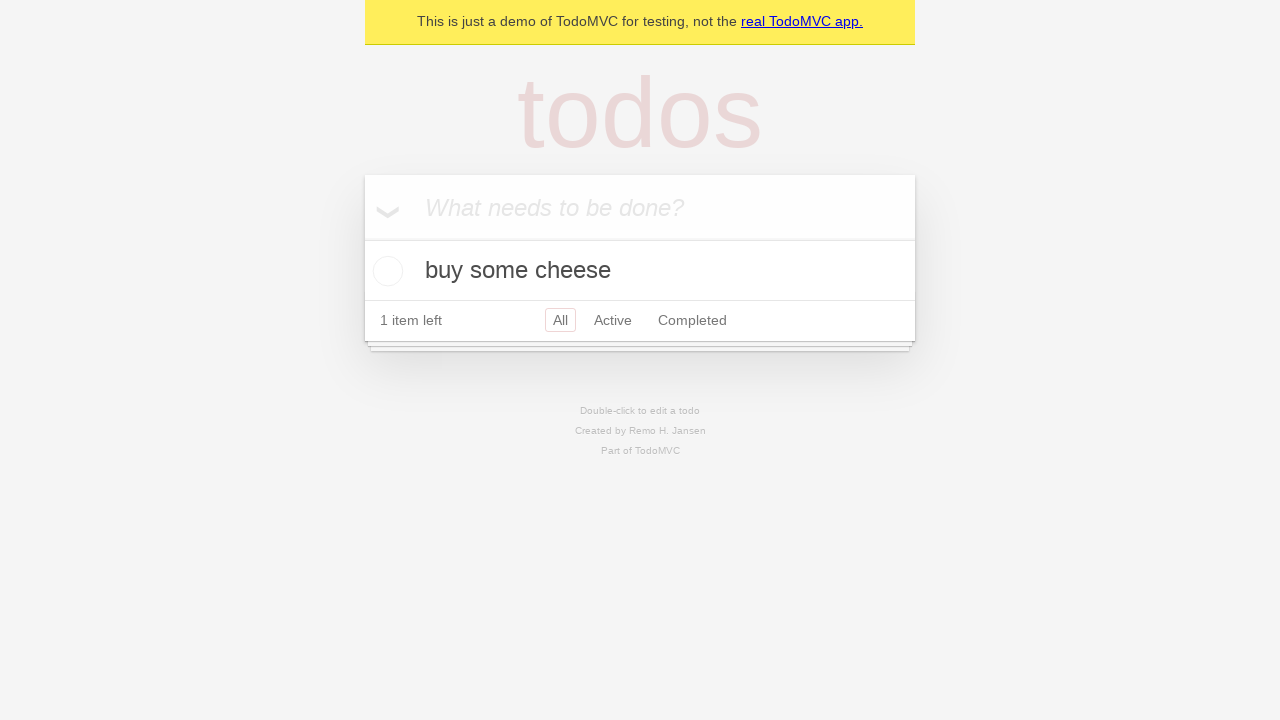

Filled todo input with 'feed the cat' on internal:attr=[placeholder="What needs to be done?"i]
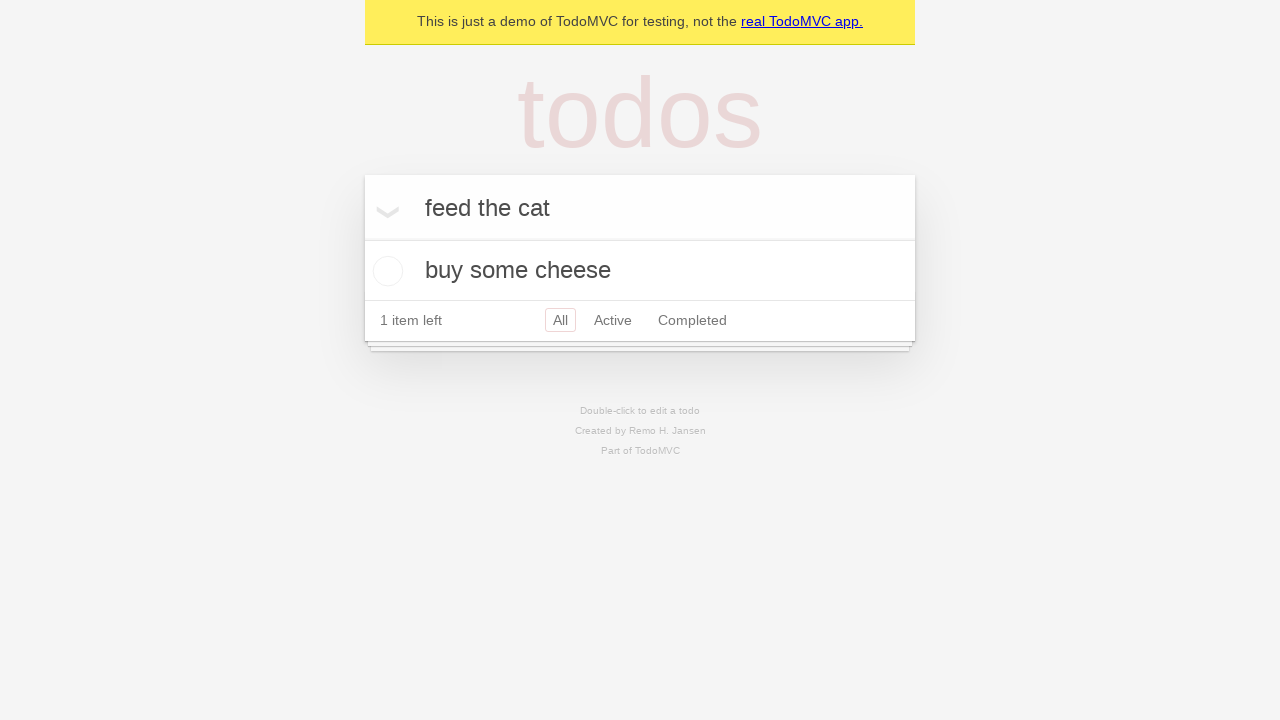

Pressed Enter to create second todo on internal:attr=[placeholder="What needs to be done?"i]
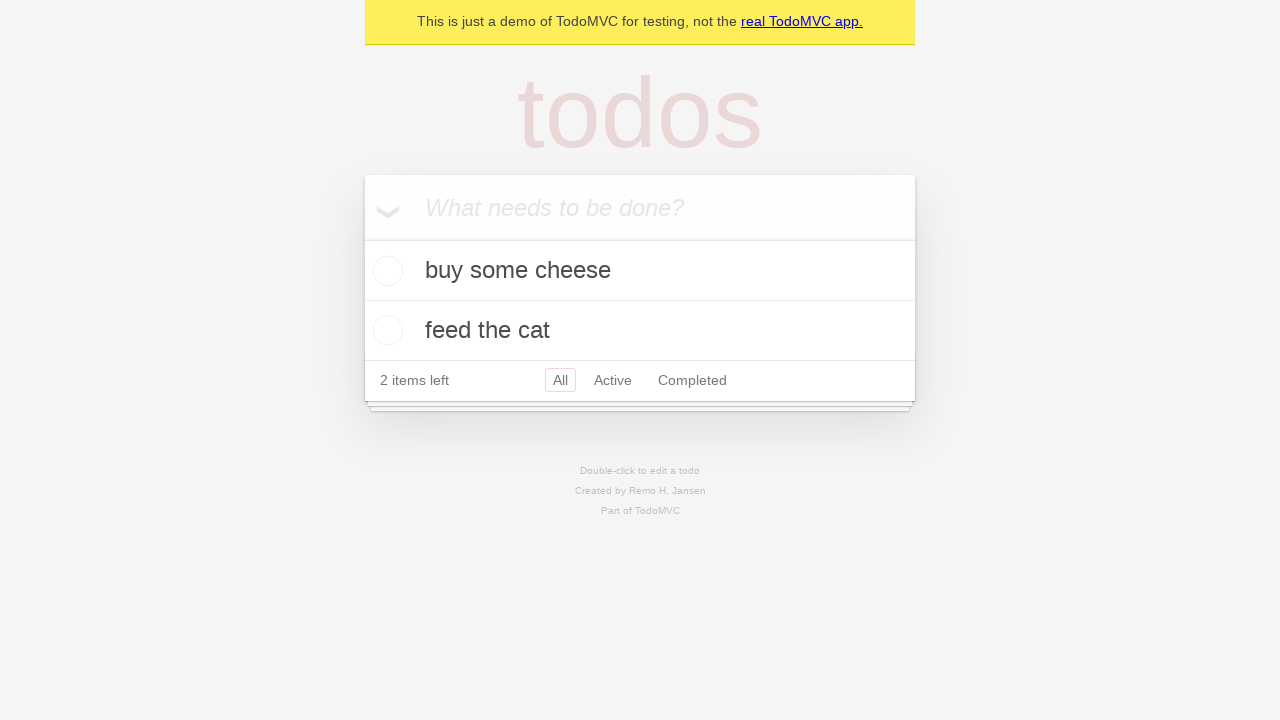

Filled todo input with 'book a doctors appointment' on internal:attr=[placeholder="What needs to be done?"i]
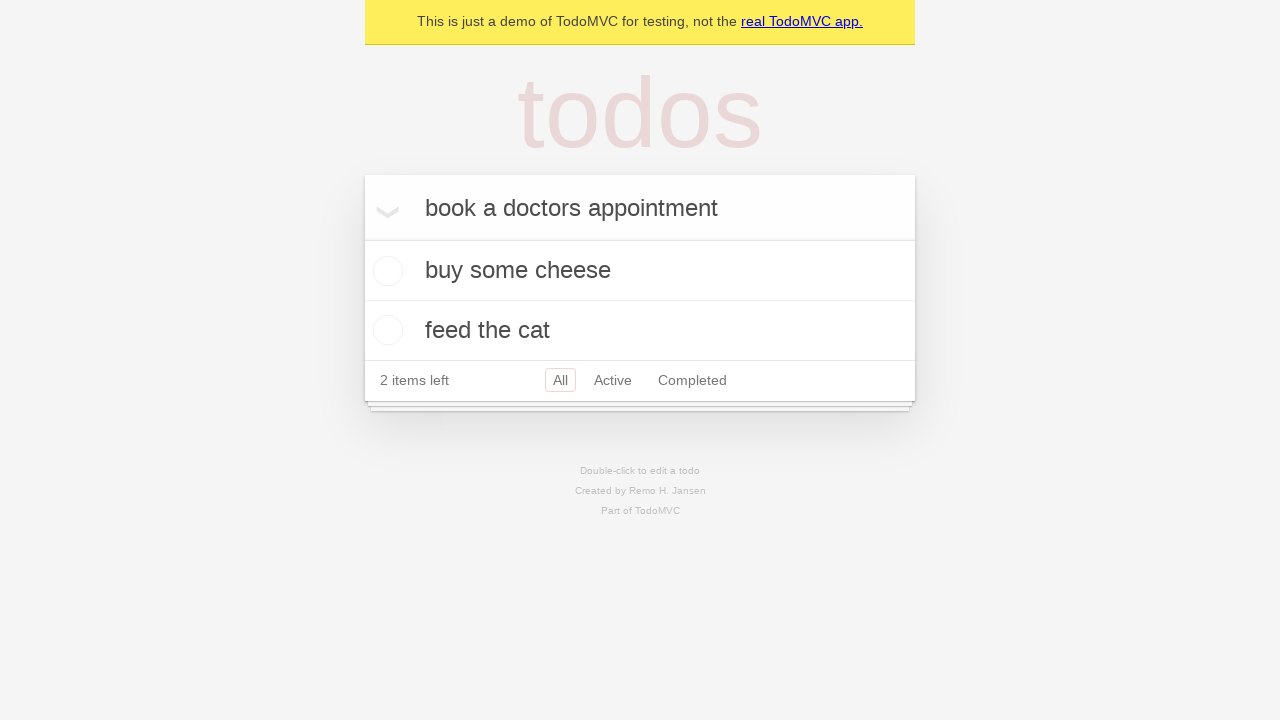

Pressed Enter to create third todo on internal:attr=[placeholder="What needs to be done?"i]
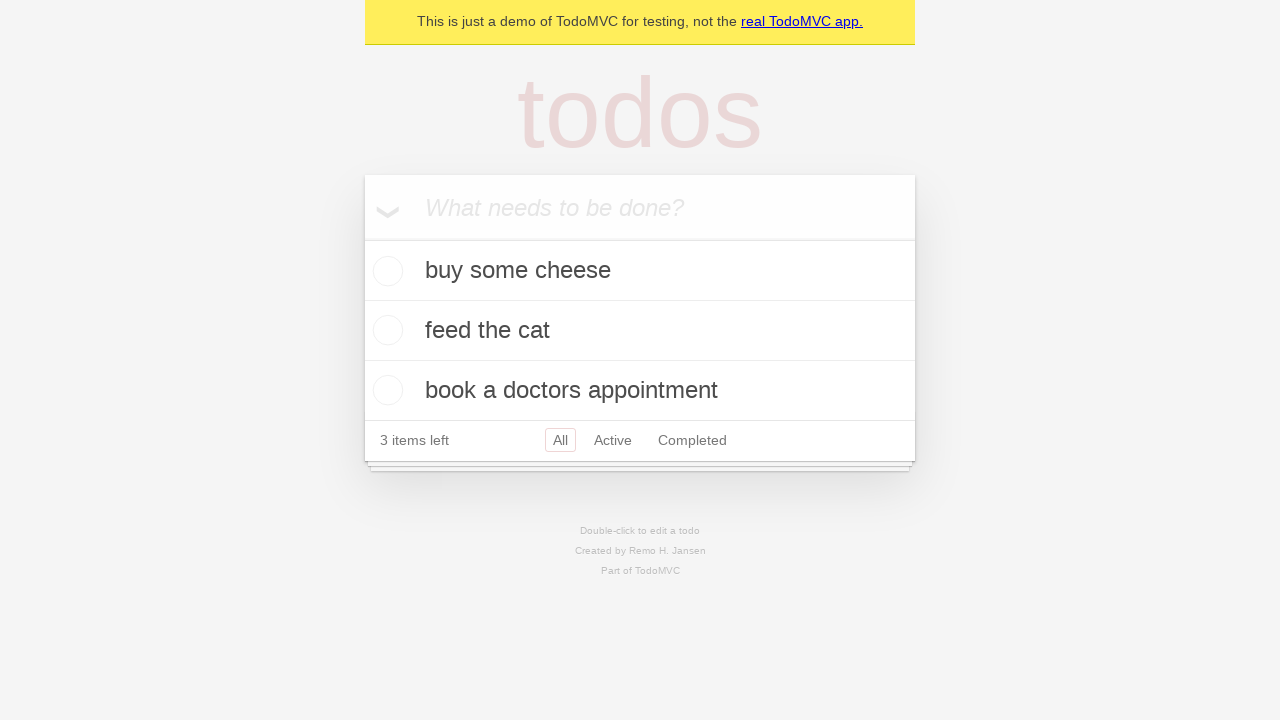

Checked the first todo to mark it as completed at (385, 271) on .todo-list li .toggle >> nth=0
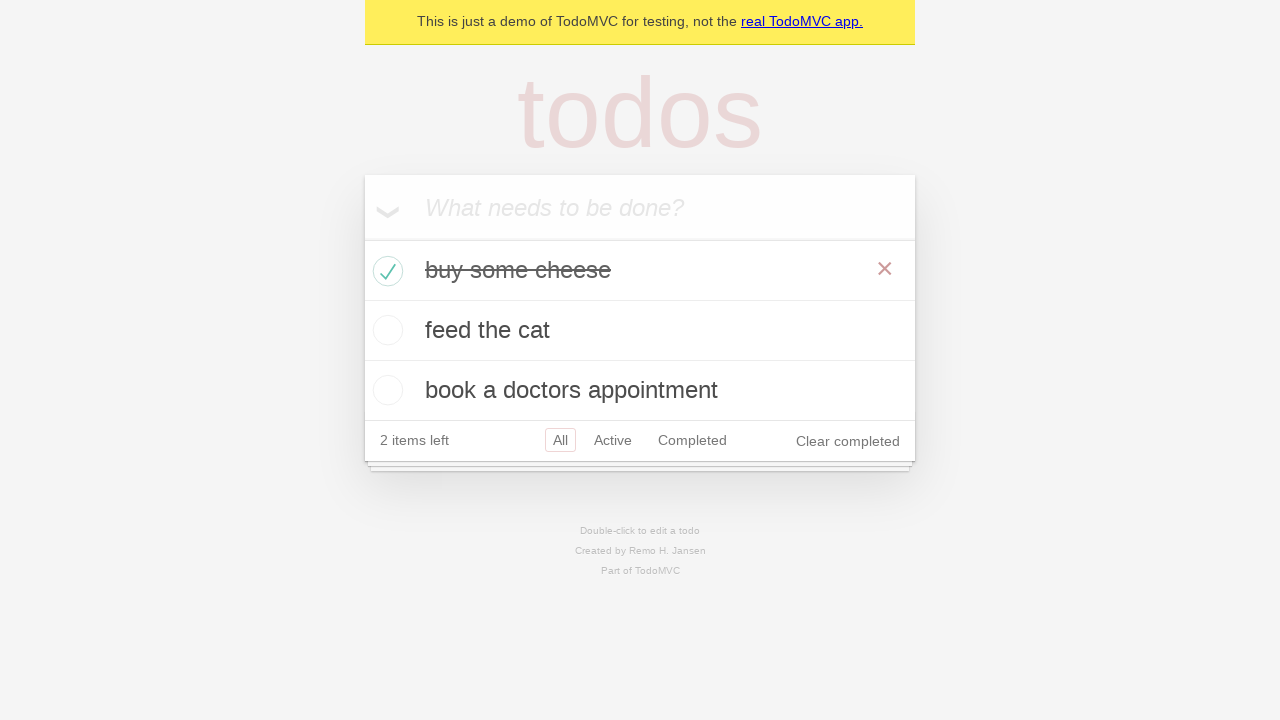

Clear completed button appeared after marking todo as completed
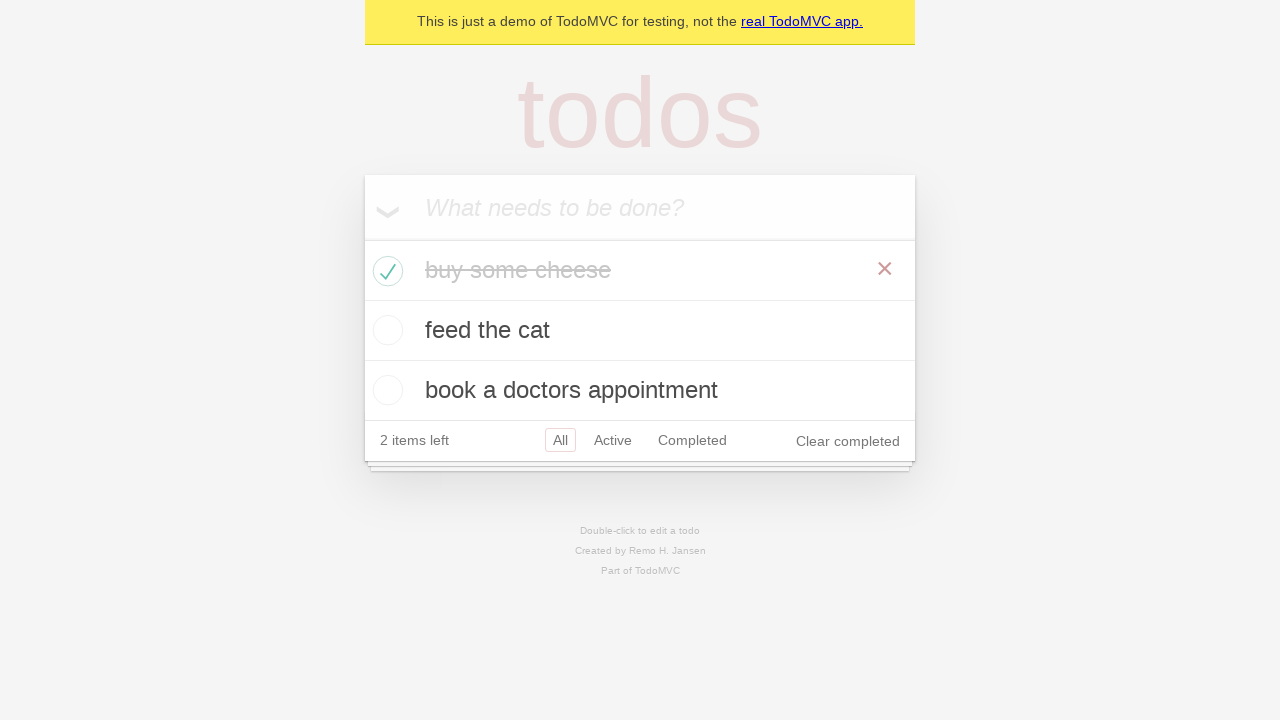

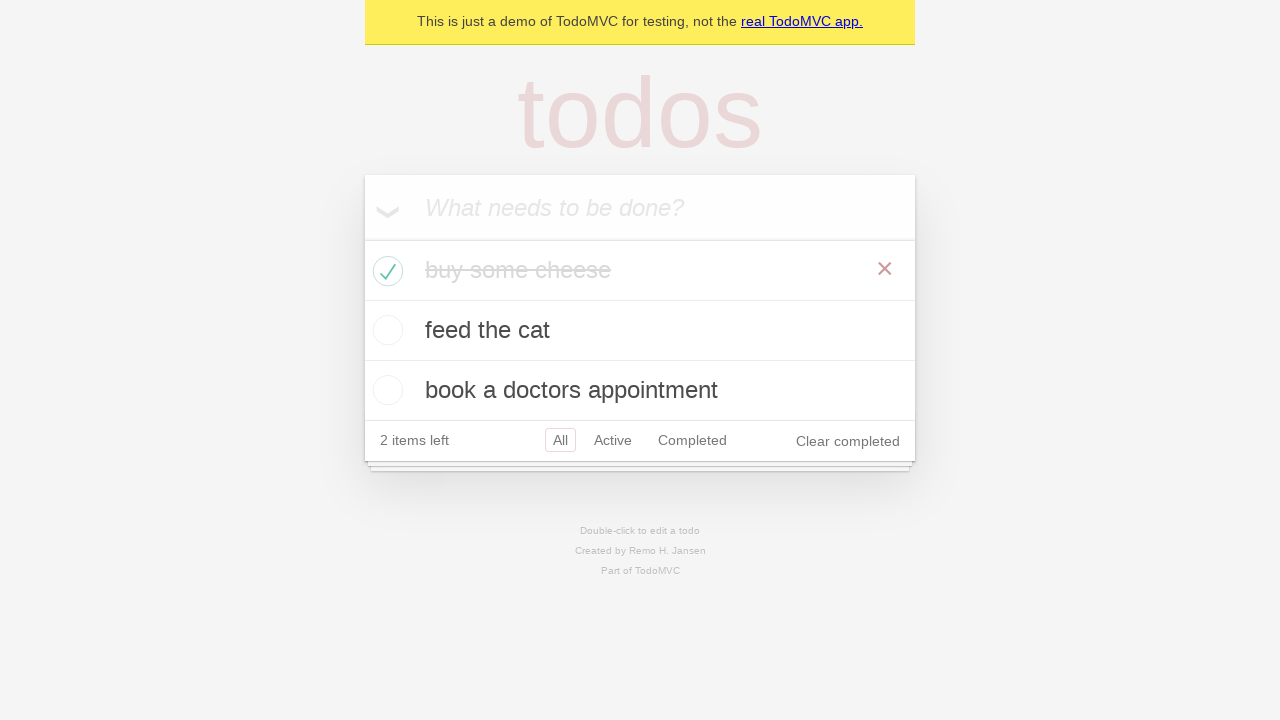